Tests that the complete all checkbox updates state when individual items are completed/cleared

Starting URL: https://demo.playwright.dev/todomvc

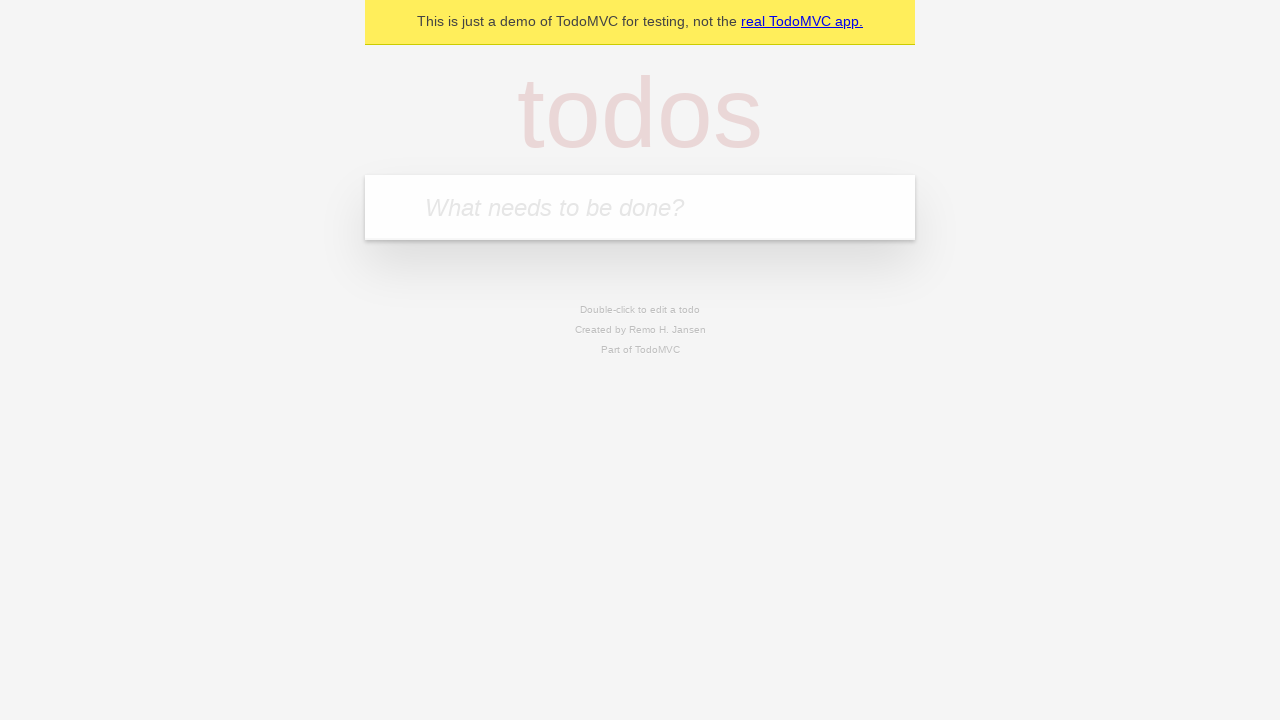

Filled todo input with 'buy some cheese' on internal:attr=[placeholder="What needs to be done?"i]
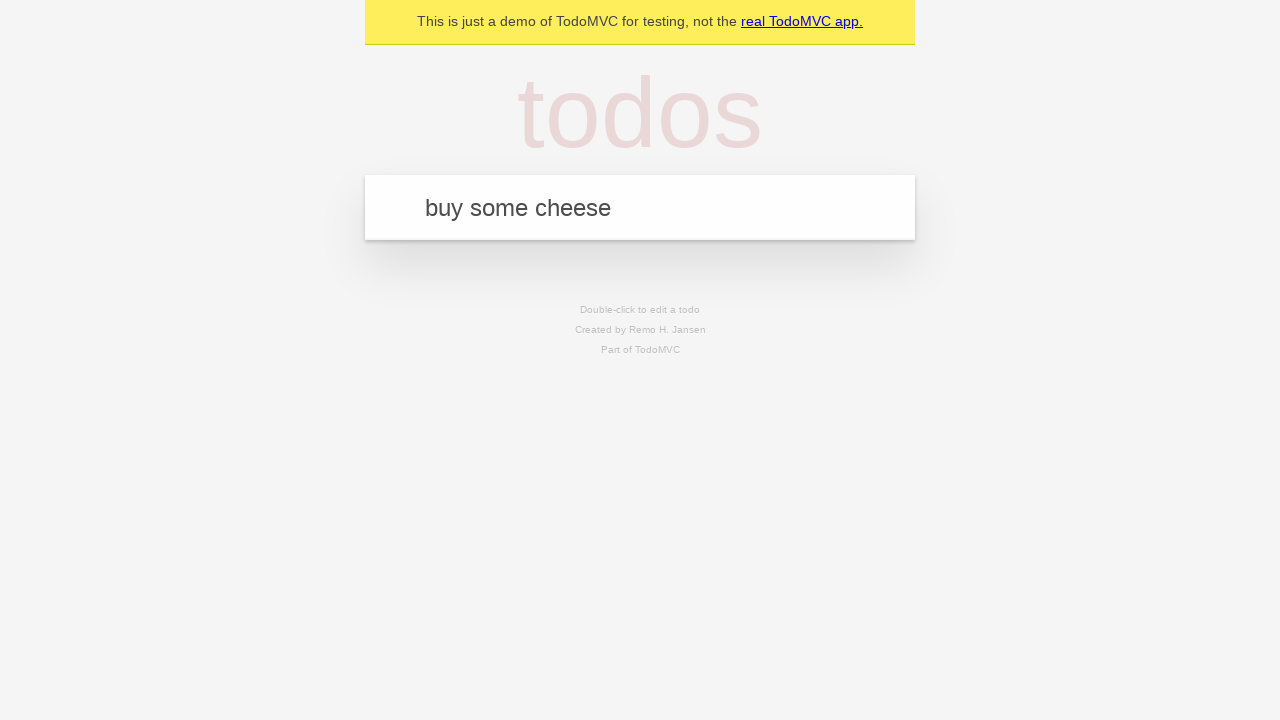

Pressed Enter to create todo 'buy some cheese' on internal:attr=[placeholder="What needs to be done?"i]
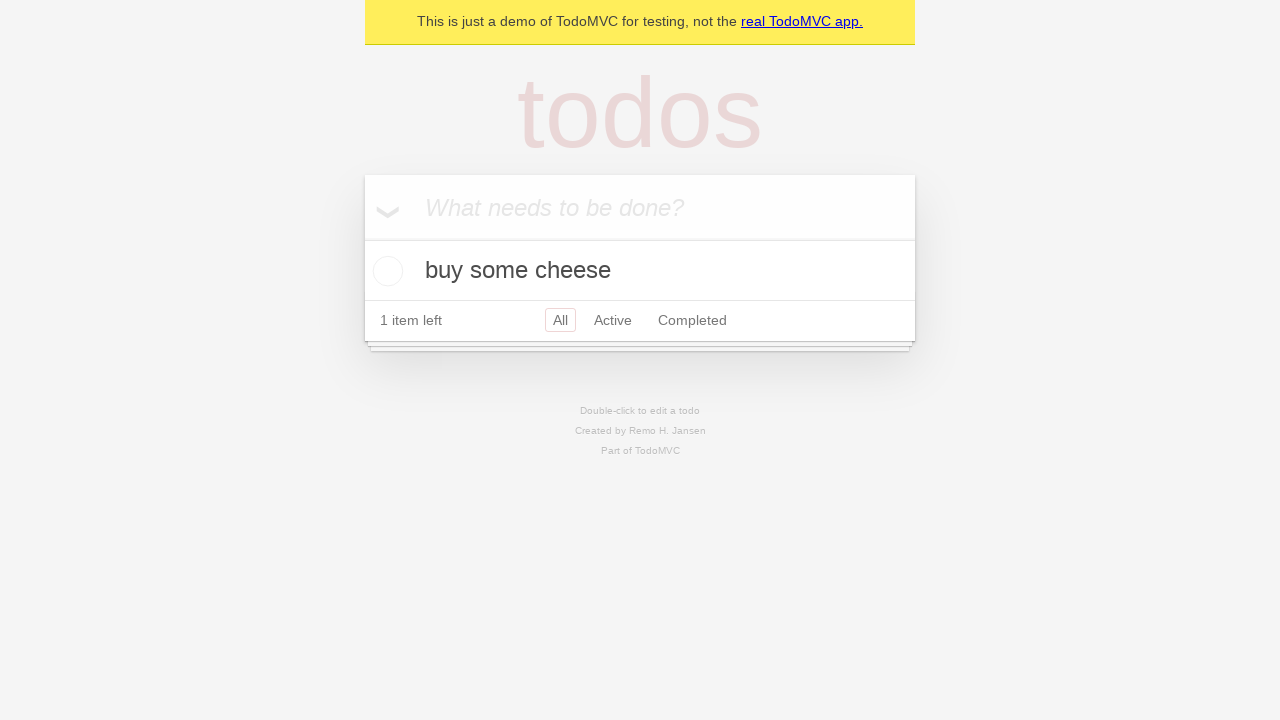

Filled todo input with 'feed the cat' on internal:attr=[placeholder="What needs to be done?"i]
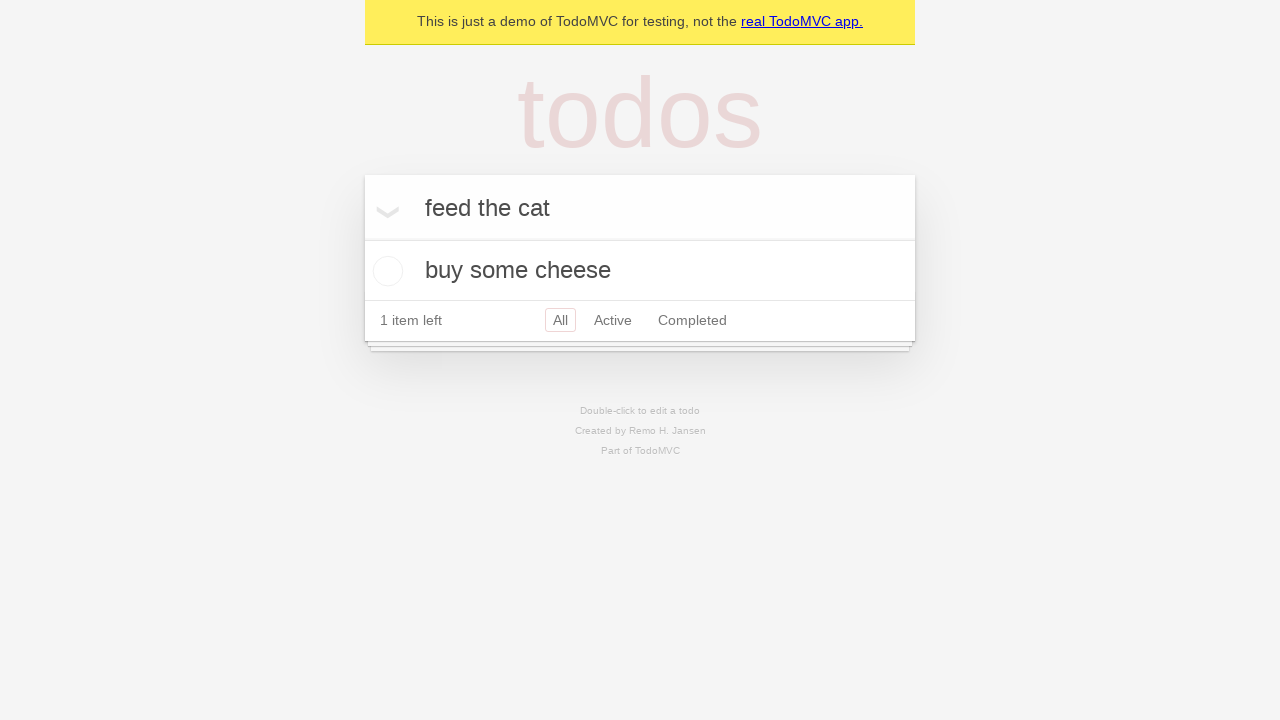

Pressed Enter to create todo 'feed the cat' on internal:attr=[placeholder="What needs to be done?"i]
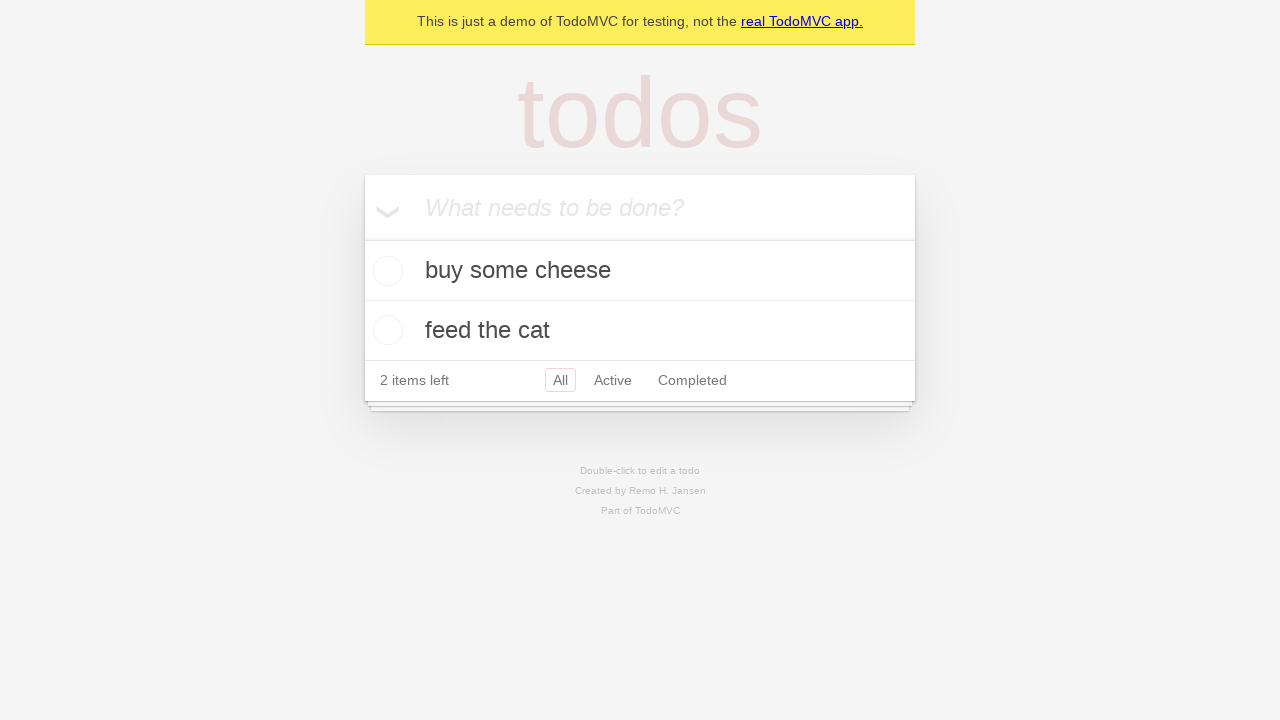

Filled todo input with 'book a doctors appointment' on internal:attr=[placeholder="What needs to be done?"i]
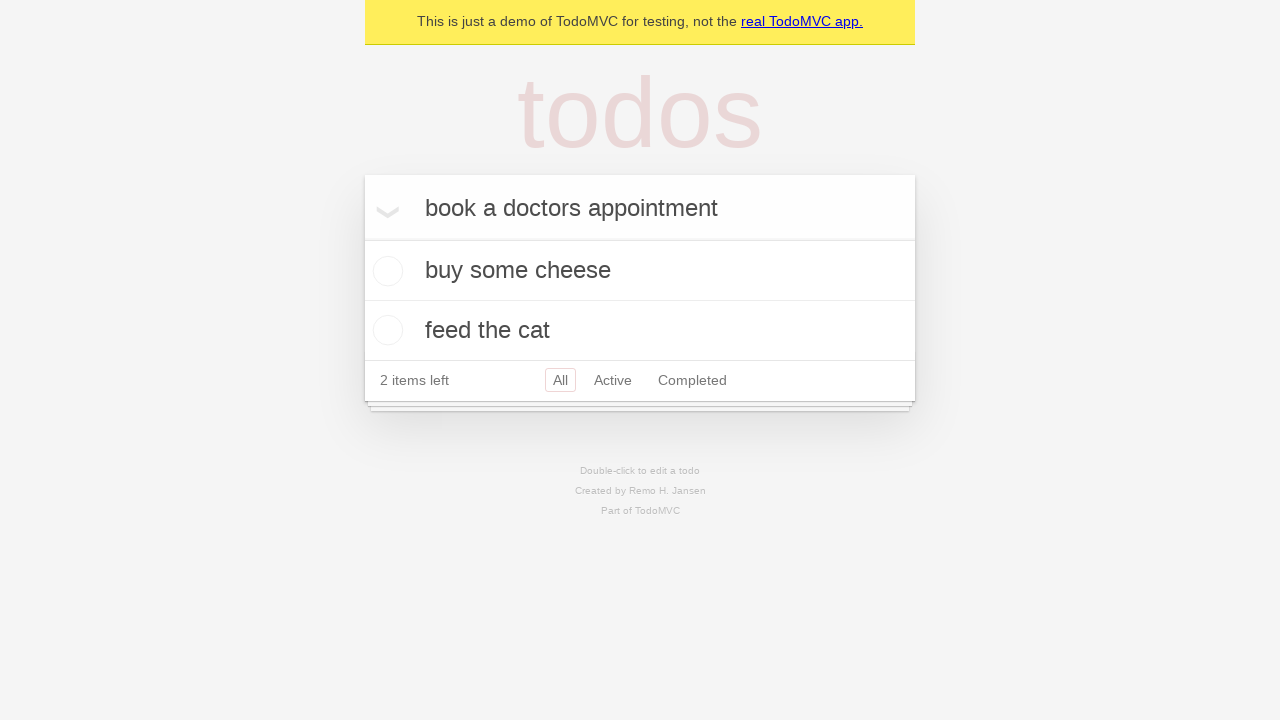

Pressed Enter to create todo 'book a doctors appointment' on internal:attr=[placeholder="What needs to be done?"i]
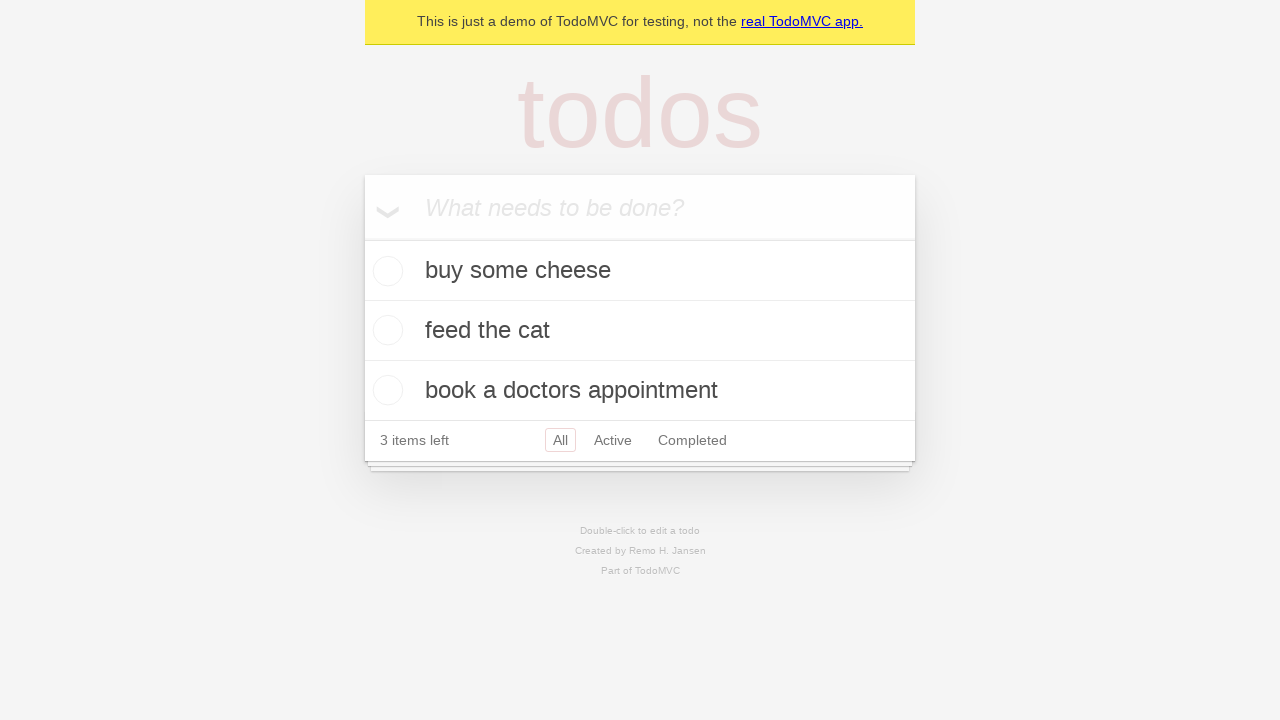

All 3 todos loaded and visible
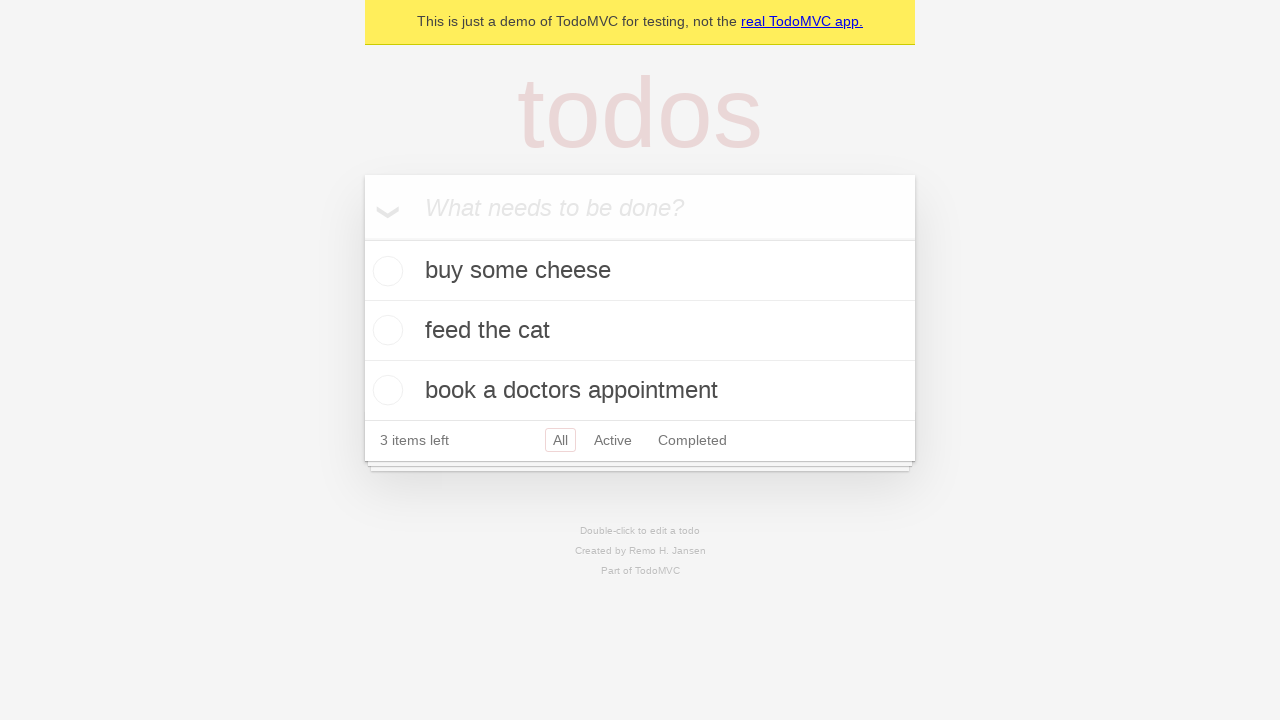

Checked 'Mark all as complete' checkbox at (362, 238) on internal:label="Mark all as complete"i
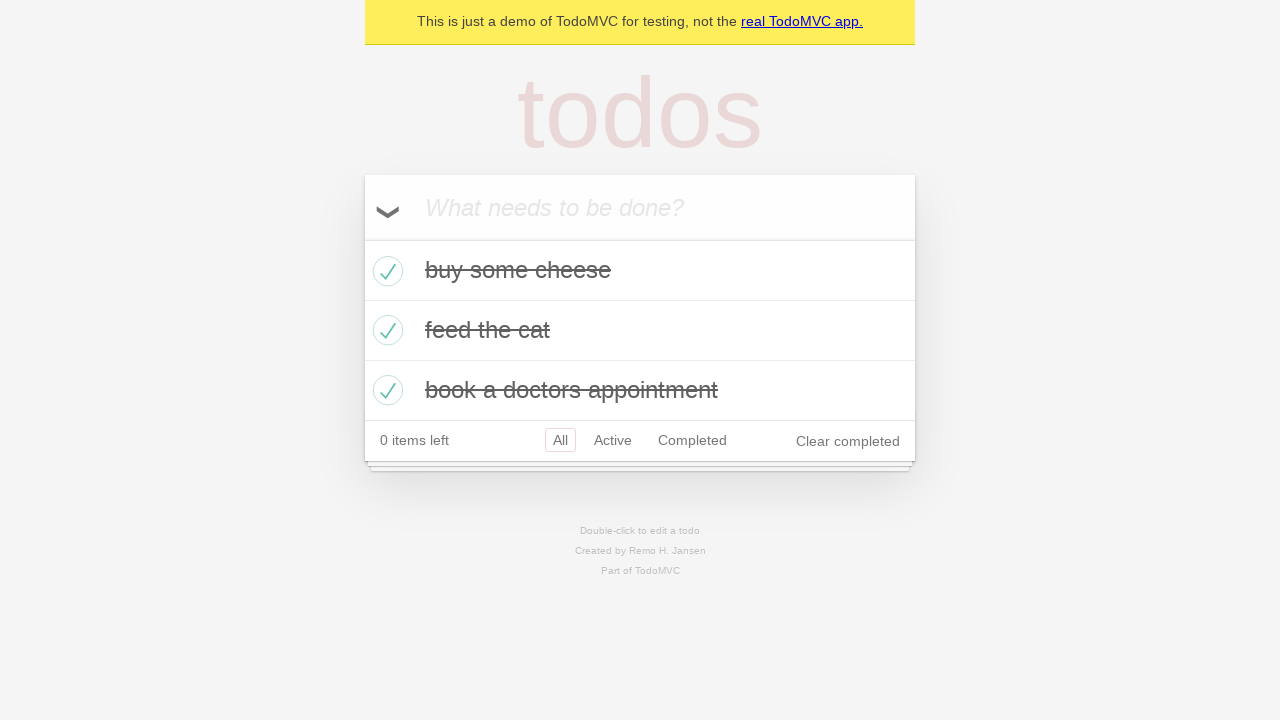

Unchecked first todo item at (385, 271) on internal:testid=[data-testid="todo-item"s] >> nth=0 >> internal:role=checkbox
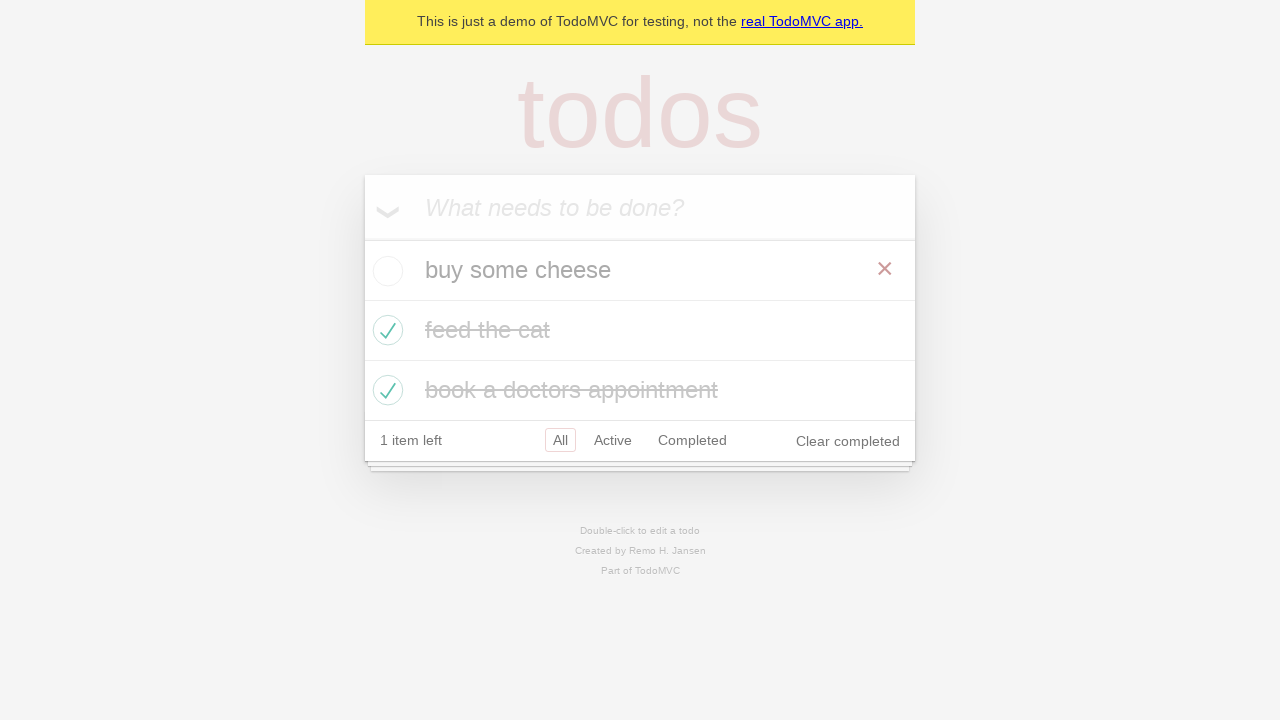

Checked first todo item again at (385, 271) on internal:testid=[data-testid="todo-item"s] >> nth=0 >> internal:role=checkbox
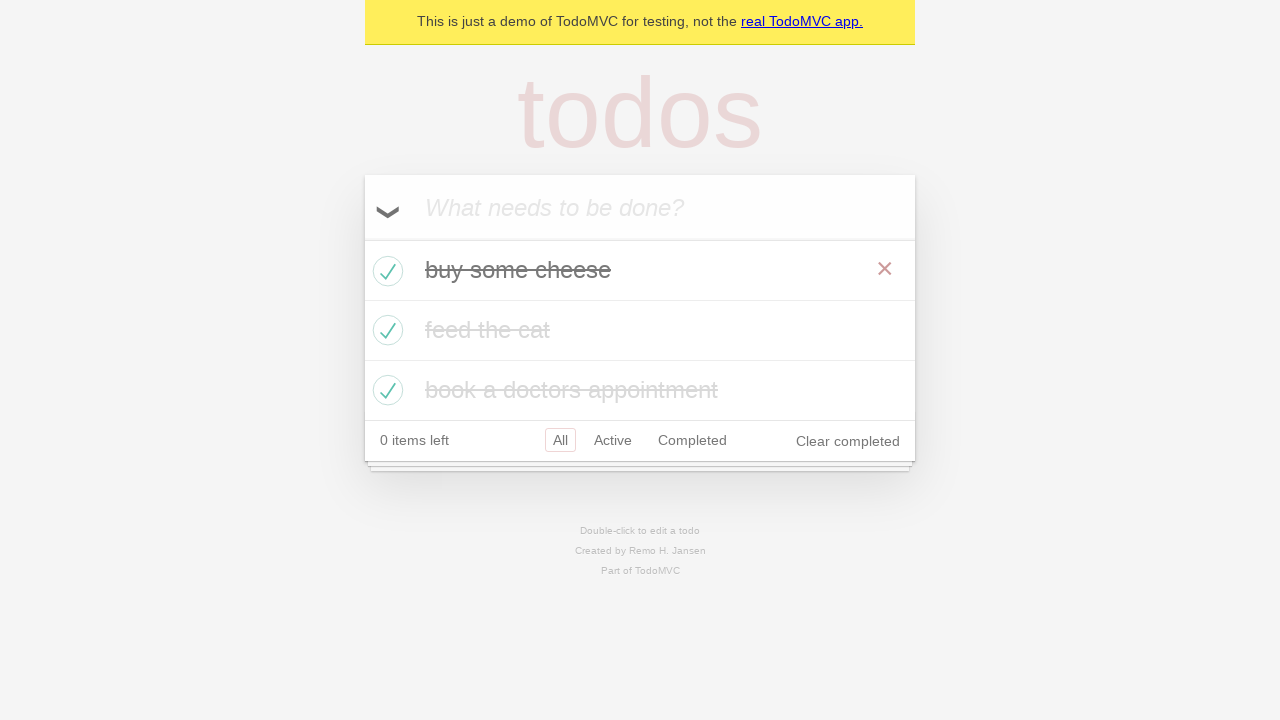

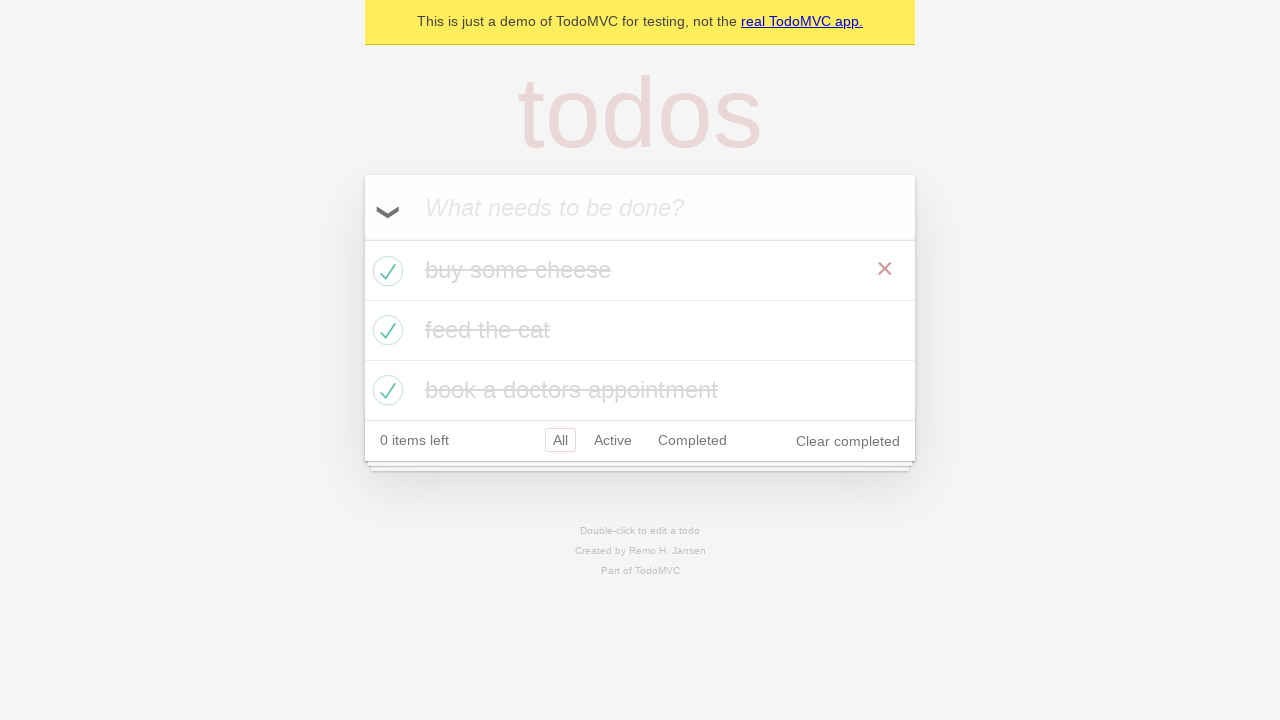